Tests dynamic properties page by scrolling down and waiting for a color-changing button element to be present on the page

Starting URL: https://demoqa.com/dynamic-properties

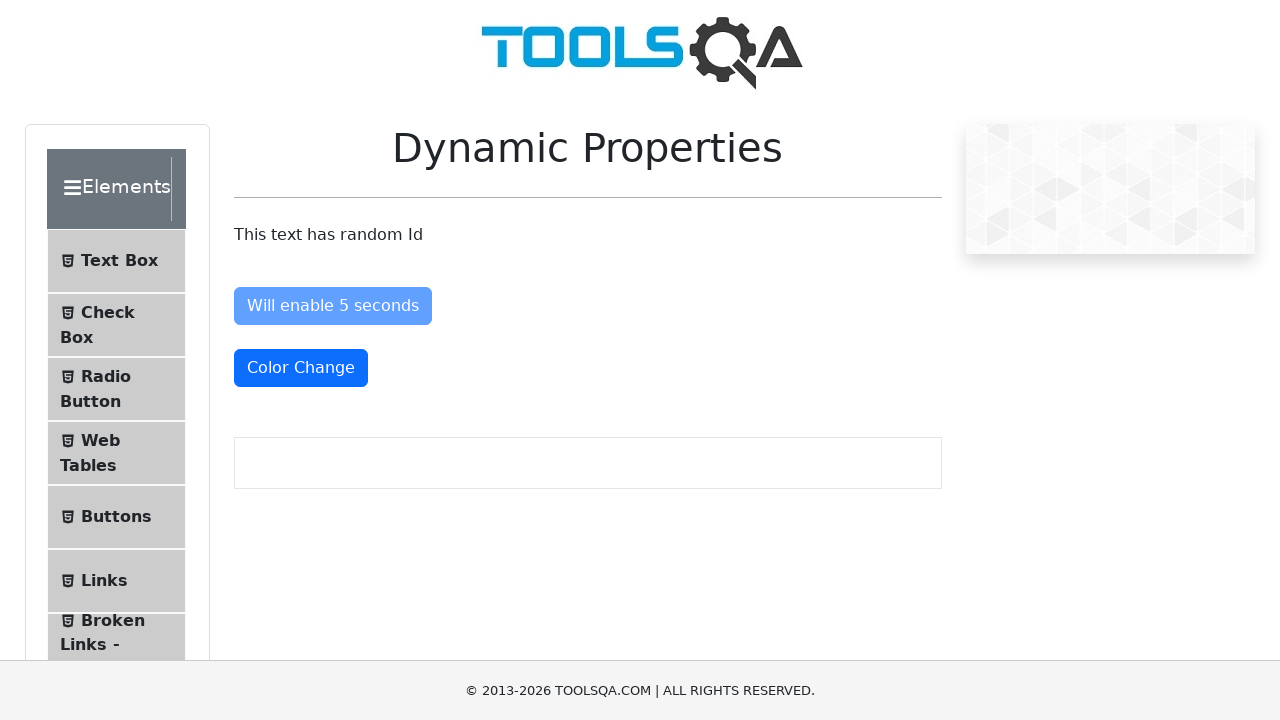

Scrolled down the page by 600 pixels
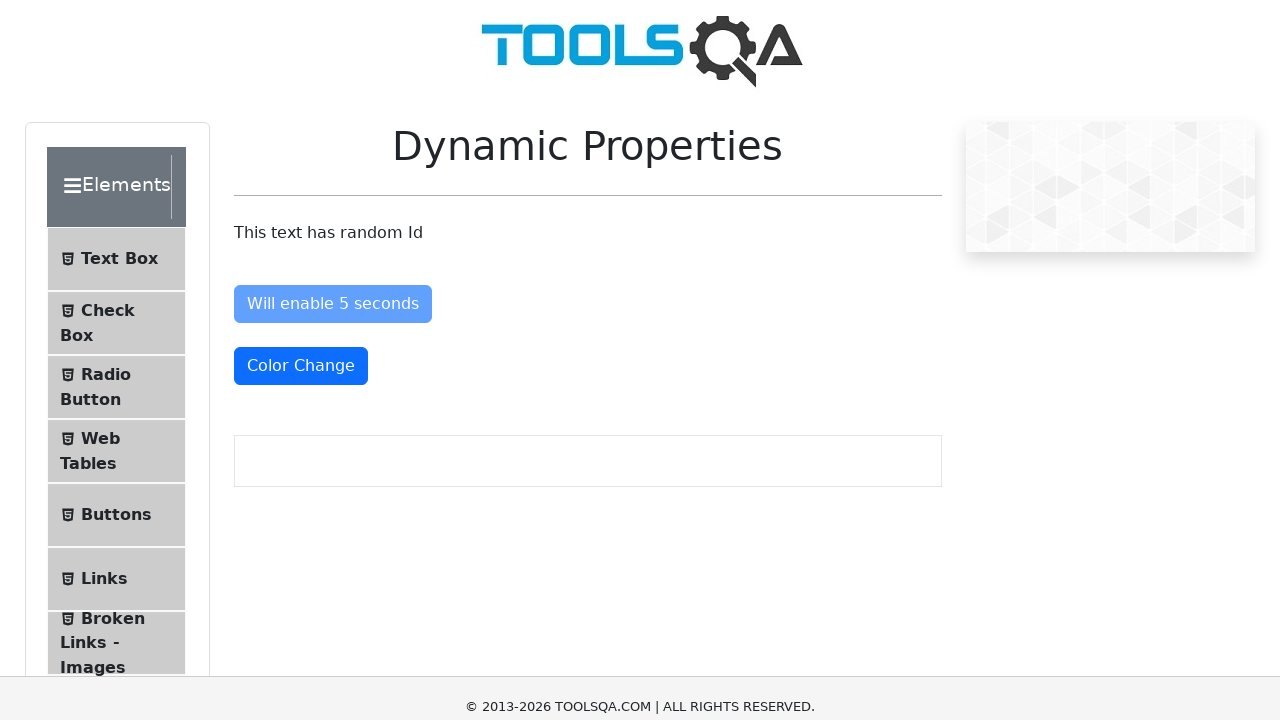

Color-changing button element is now present on the page
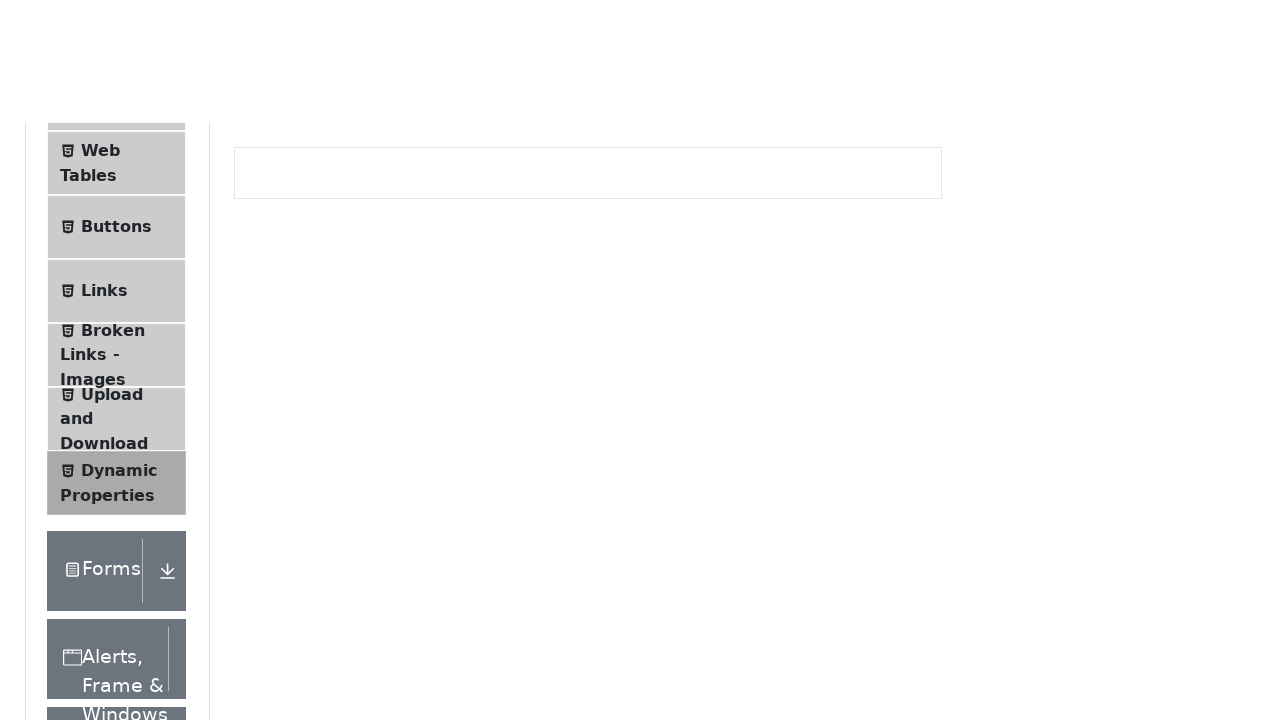

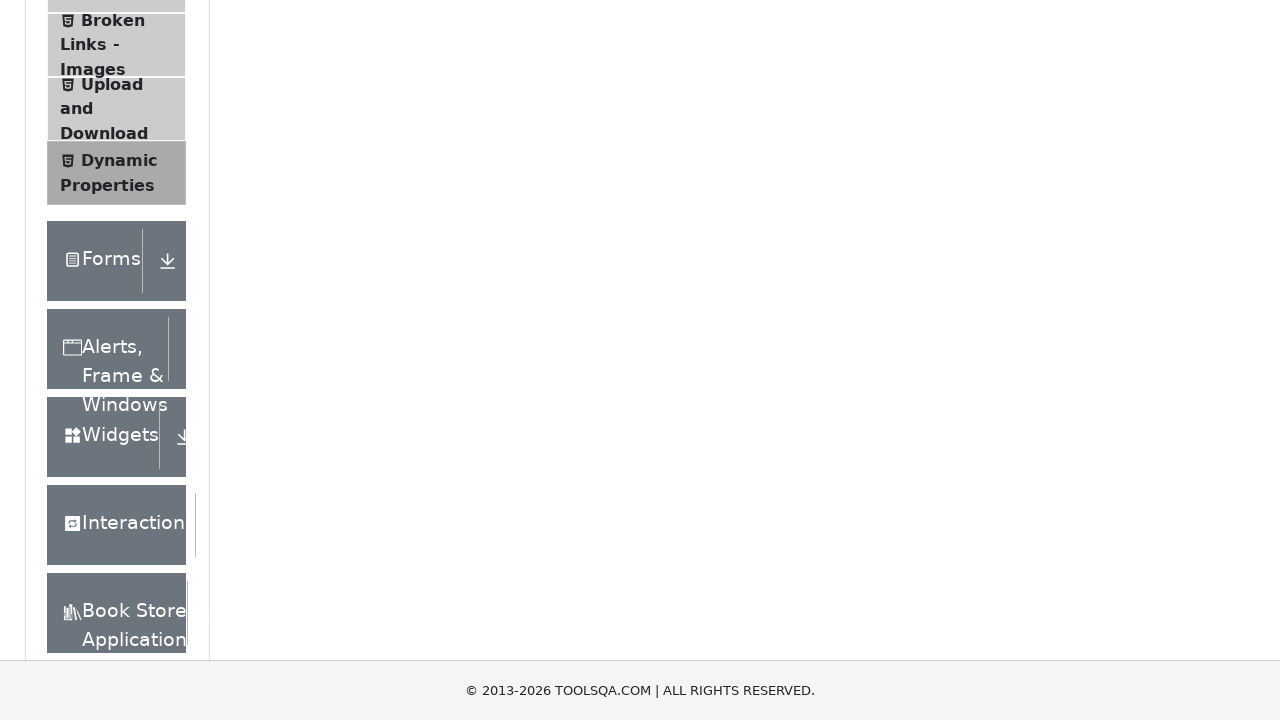